Tests logo button navigation from create place page back to categories

Starting URL: https://www.navigator.ba/#/categories

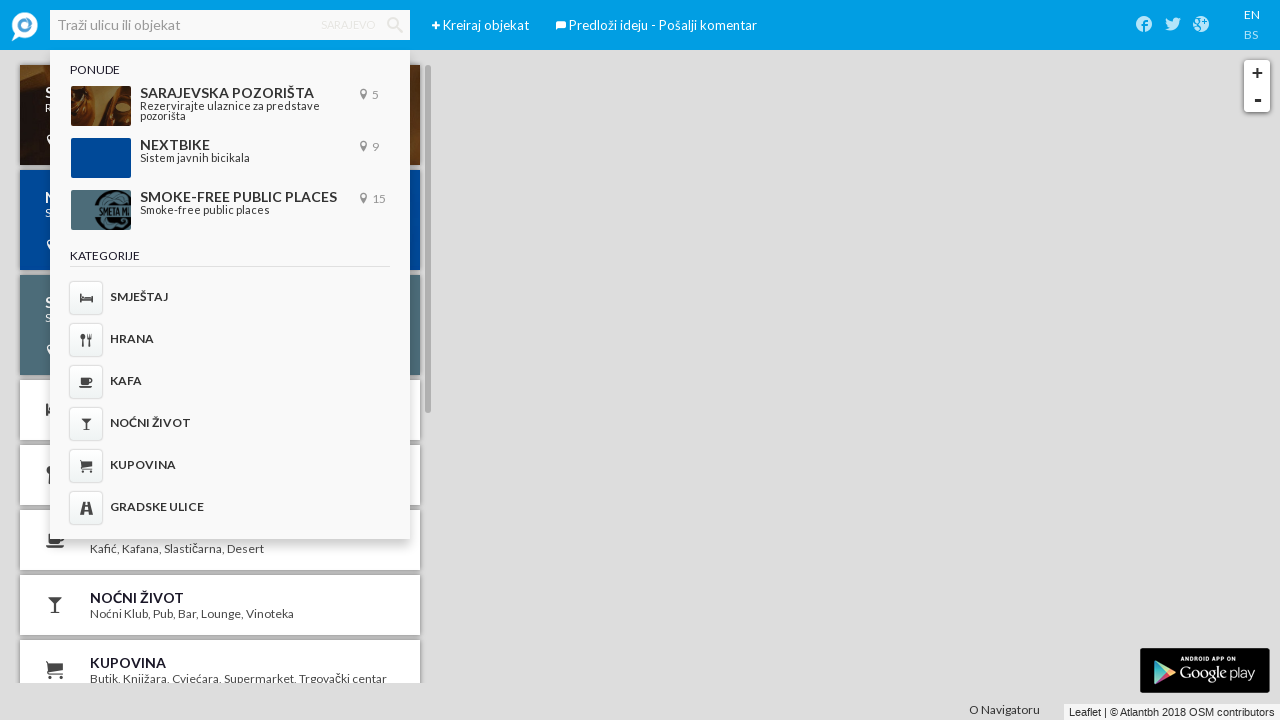

Clicked create place button at (436, 26) on #ember566
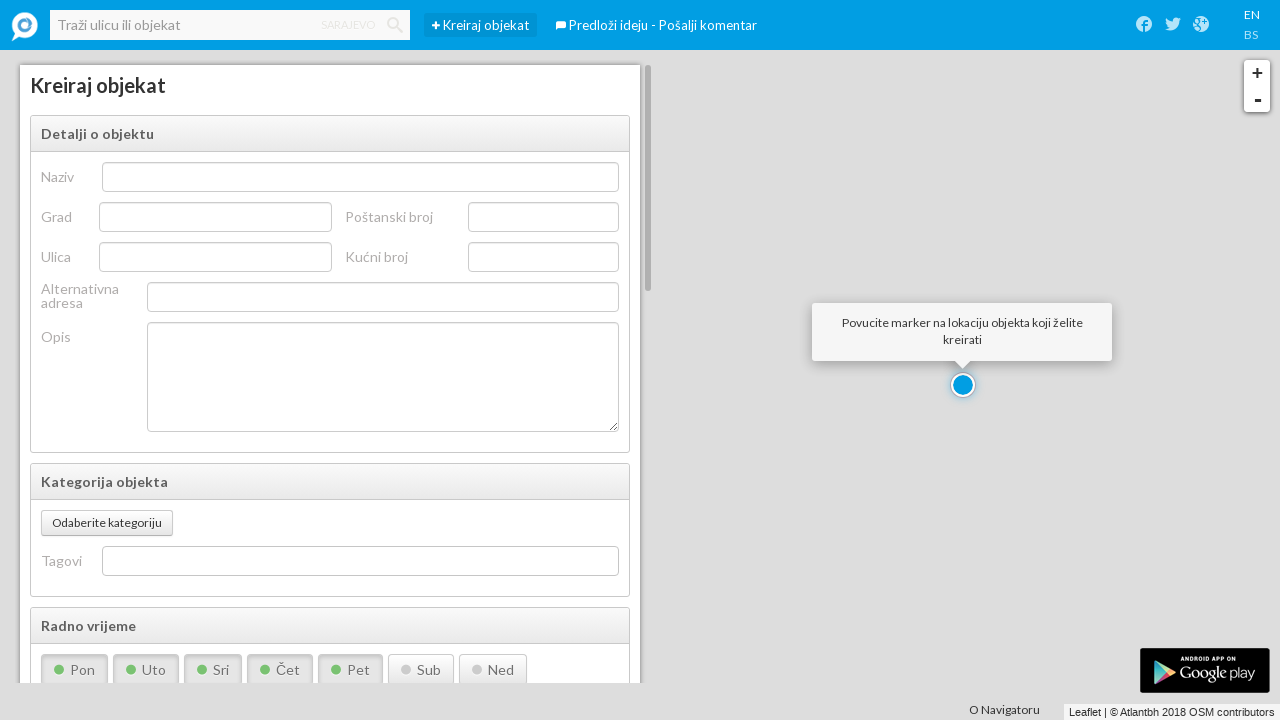

Clicked logo button to navigate back to categories at (25, 25) on .ember-view.logo
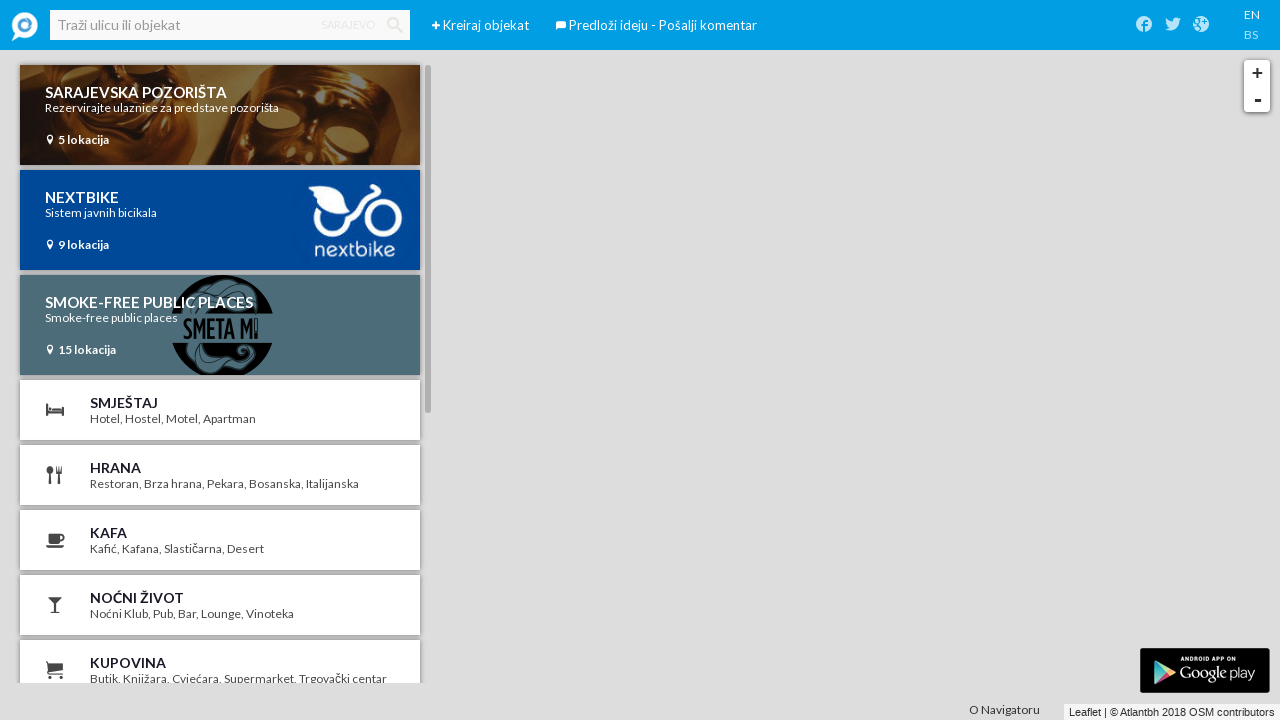

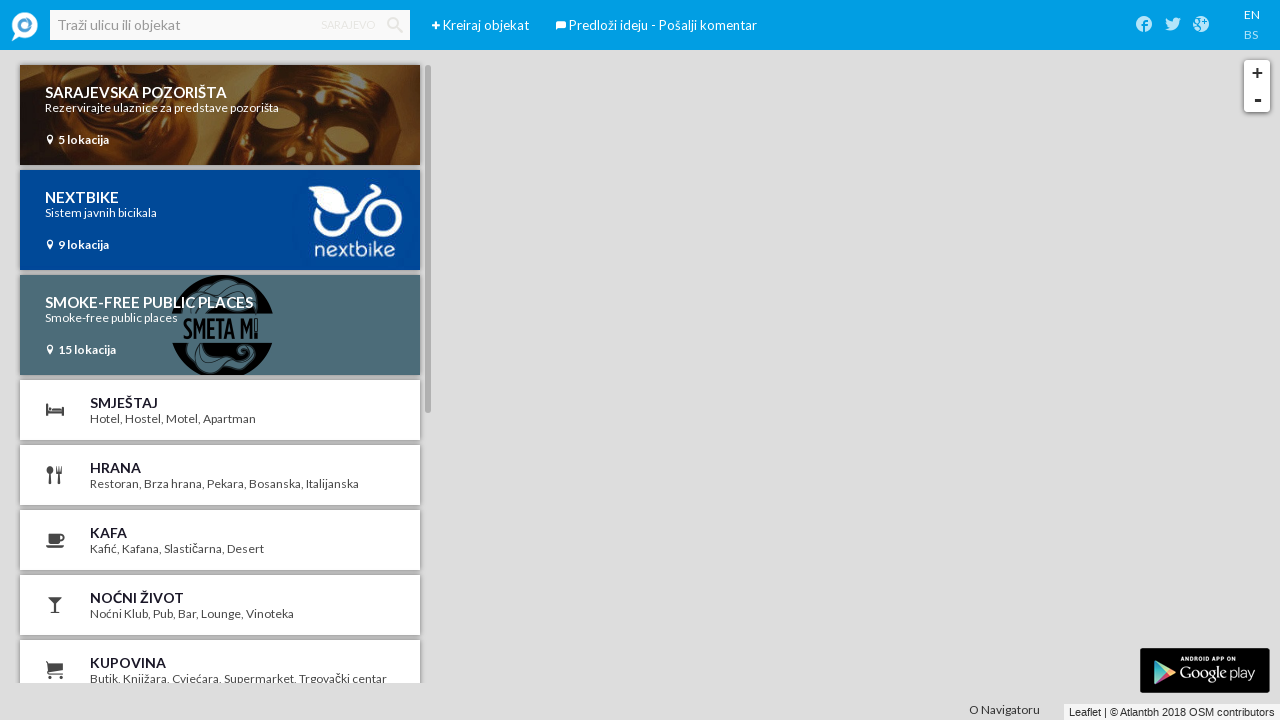